Tests that the login button is enabled after opening the login modal

Starting URL: http://speak-ukrainian.eastus2.cloudapp.azure.com/dev/

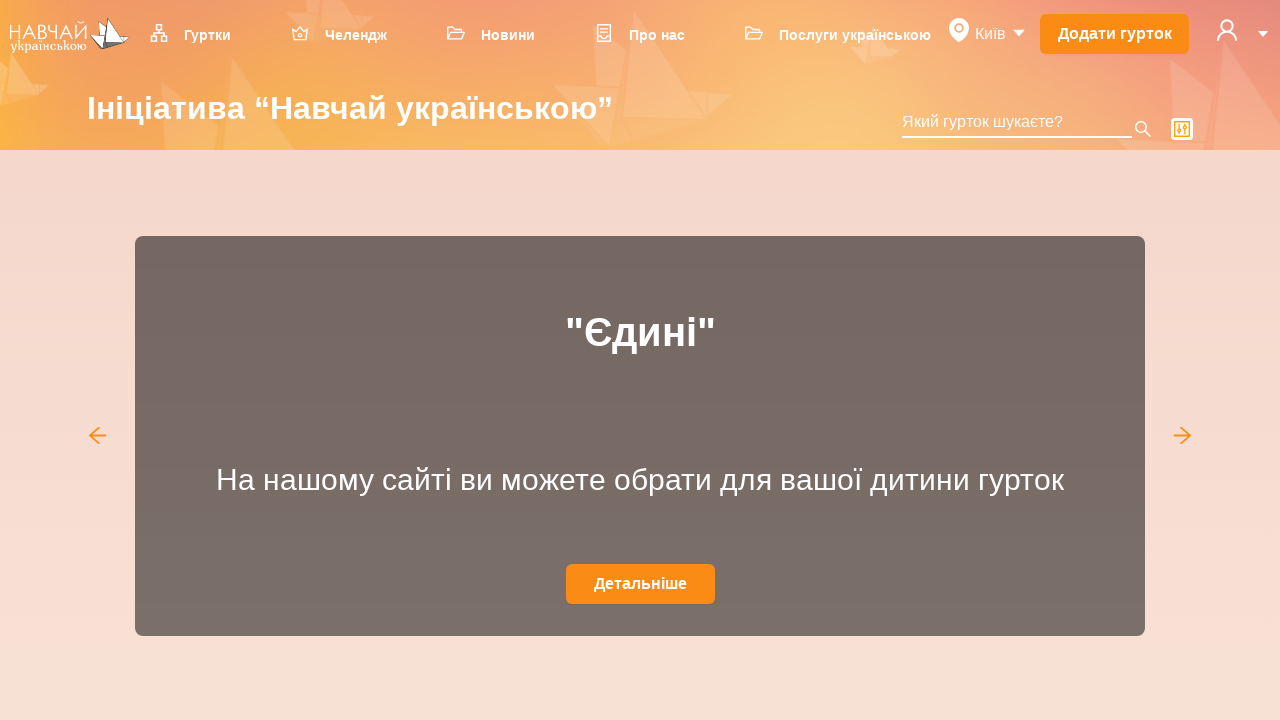

Clicked user icon to open menu at (1227, 30) on svg[data-icon='user']
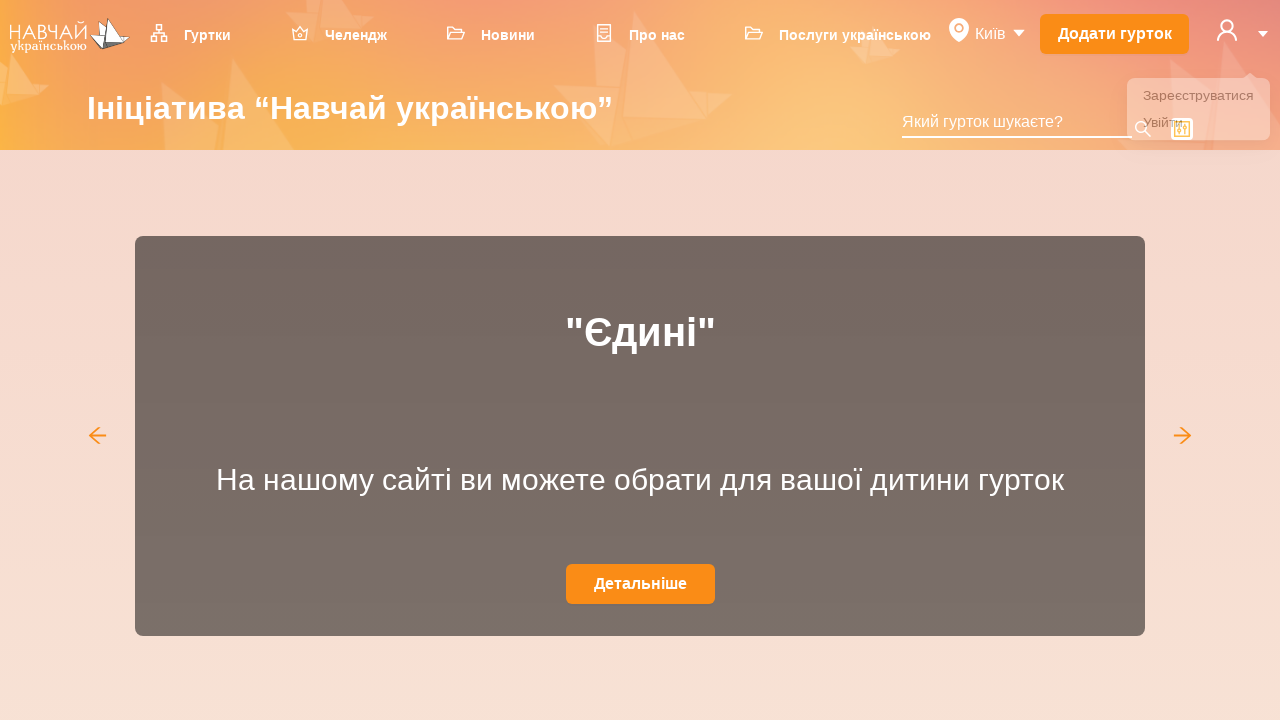

Dropdown menu appeared
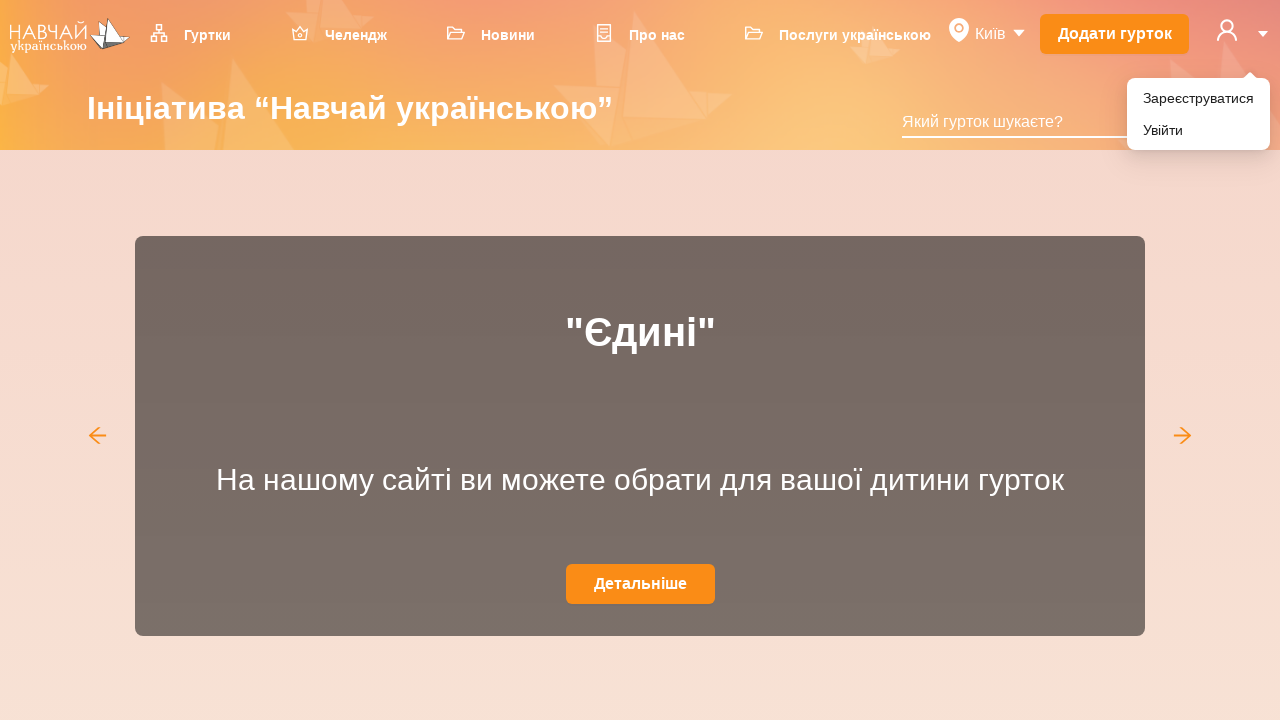

Clicked login menu item to open login modal at (1198, 130) on li[role='menuitem'] div:has-text('Увійти')
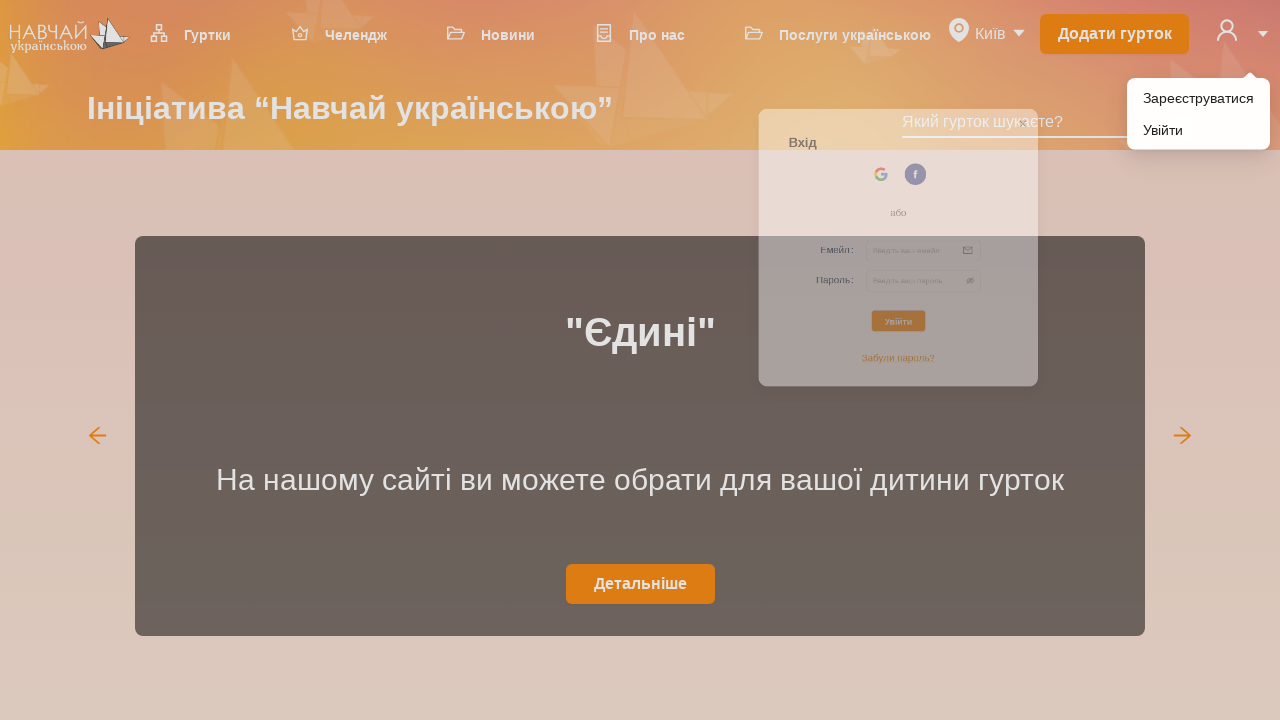

Login button is enabled and visible
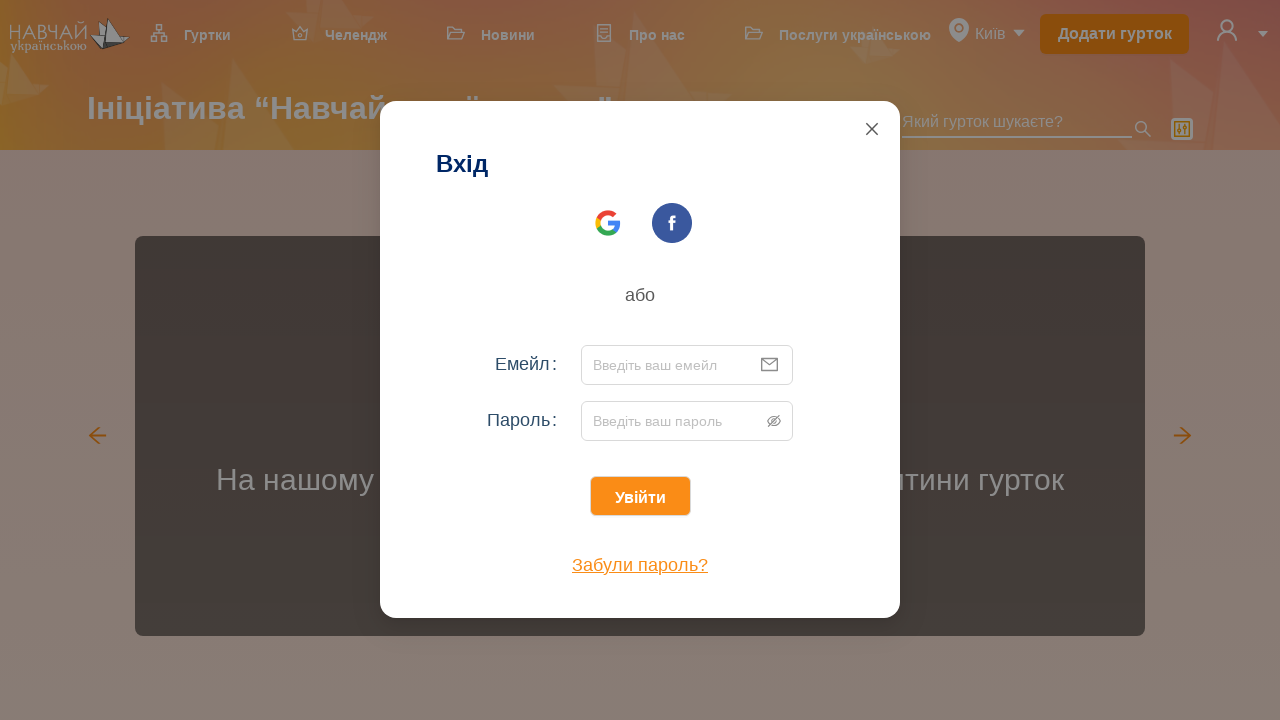

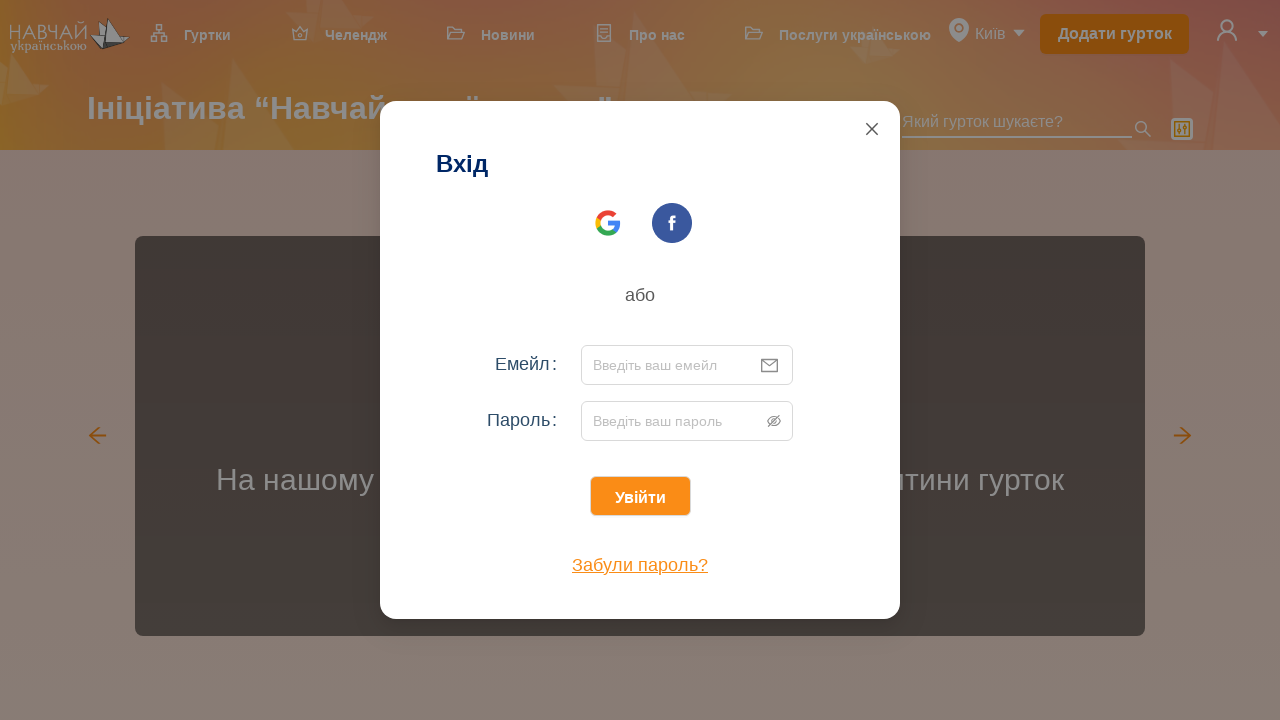